Navigates to the Rahul Shetty Academy Selenium Practice homepage to verify the page loads successfully.

Starting URL: https://rahulshettyacademy.com/seleniumPractise/#/

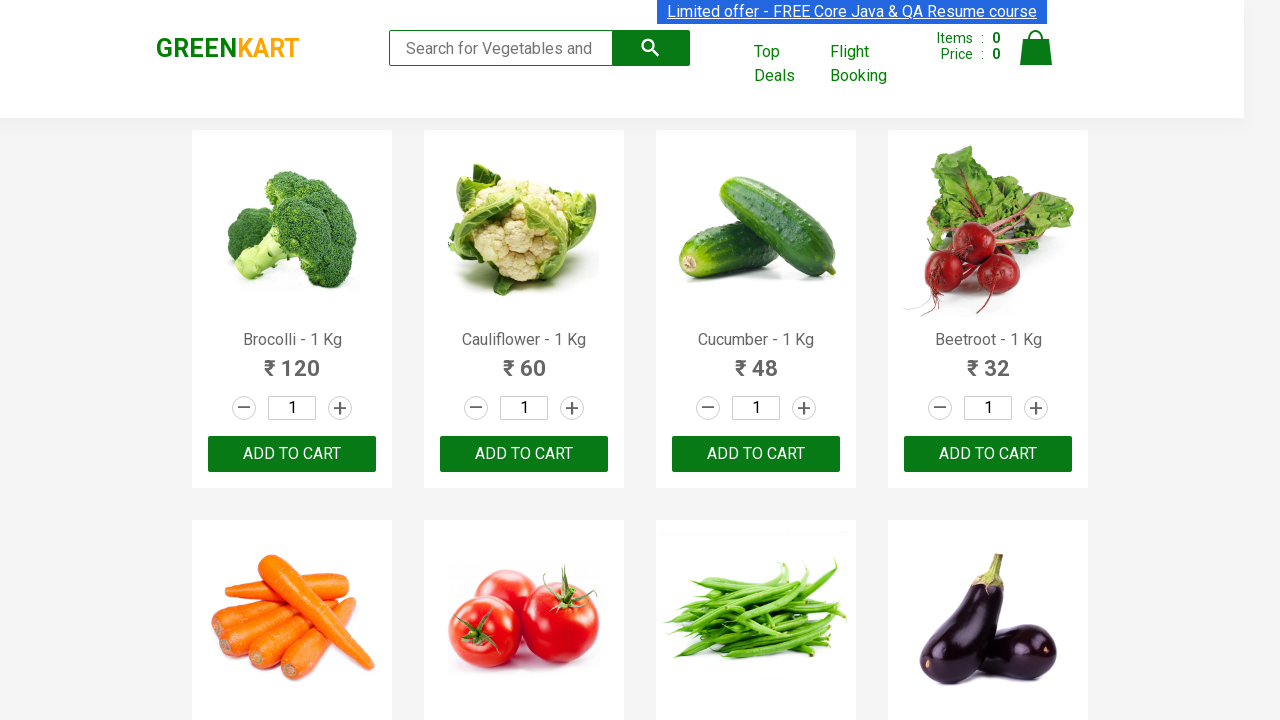

Page DOM content loaded for Rahul Shetty Academy Selenium Practice homepage
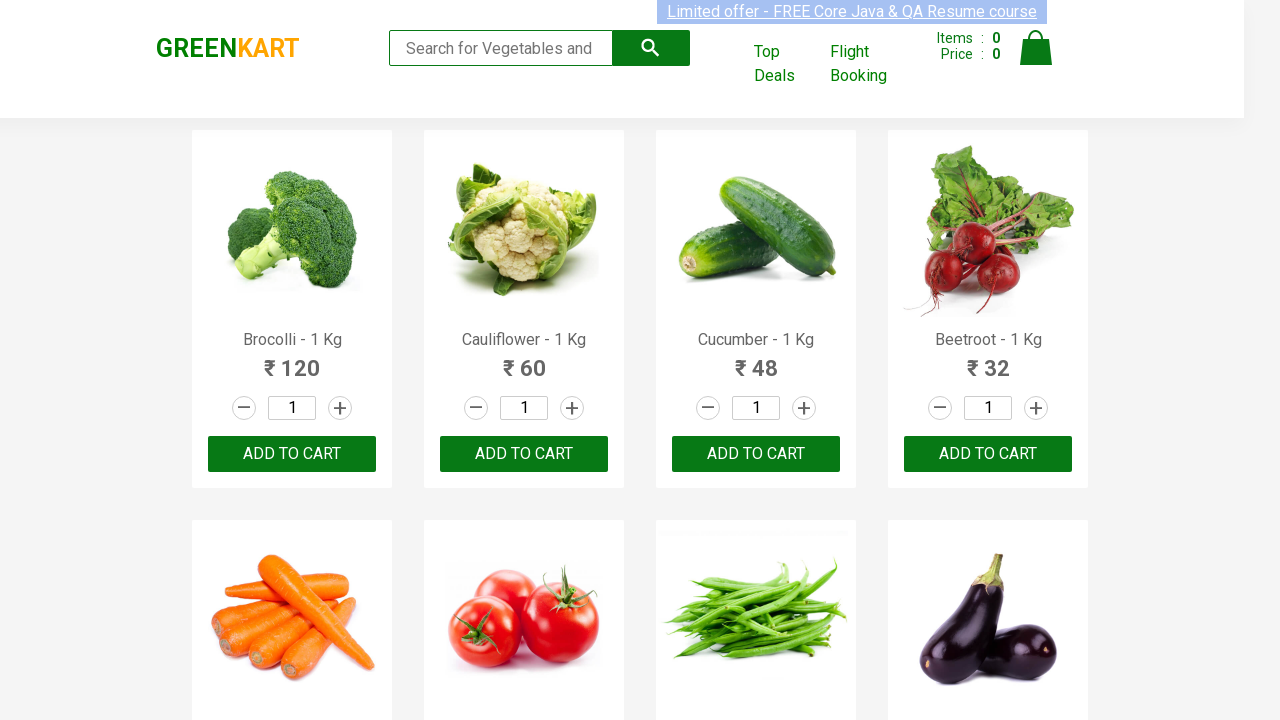

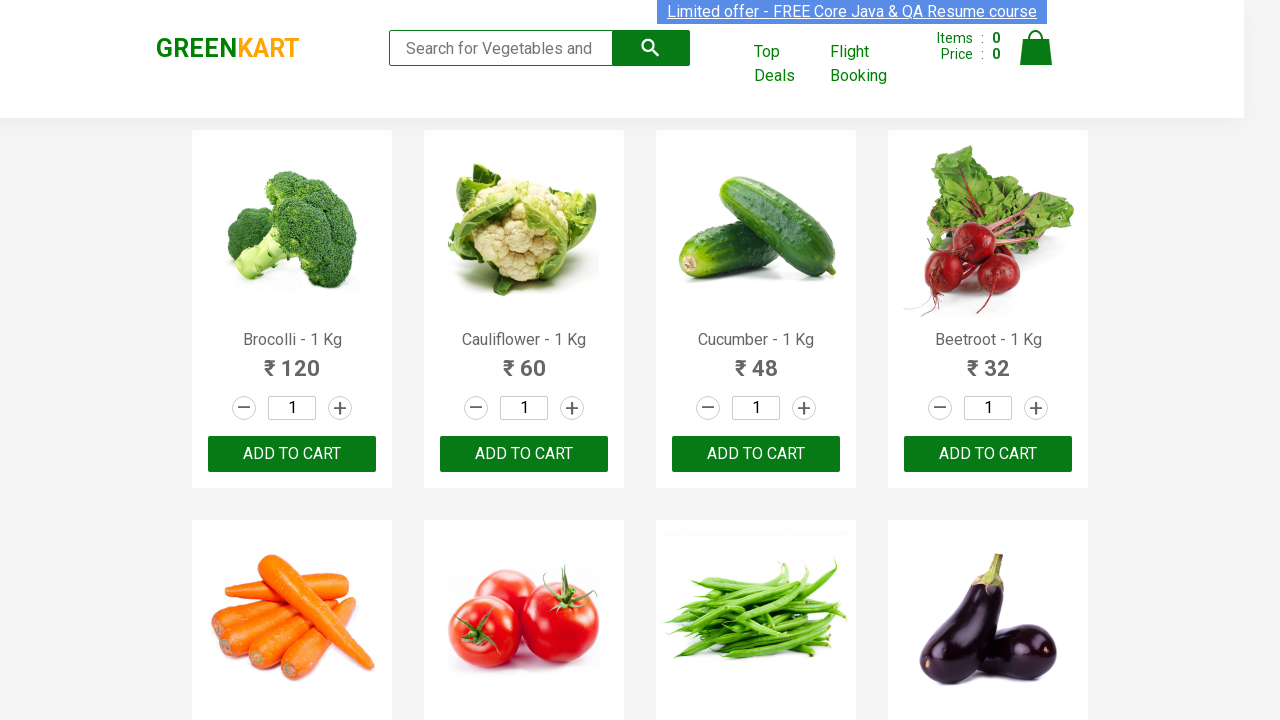